Navigates to a DNS records lookup page for a specific domain and verifies that the DNS records table with A records is loaded and displayed.

Starting URL: https://www.nslookup.io/domains/bpb.yousef.isegaro.com/dns-records/

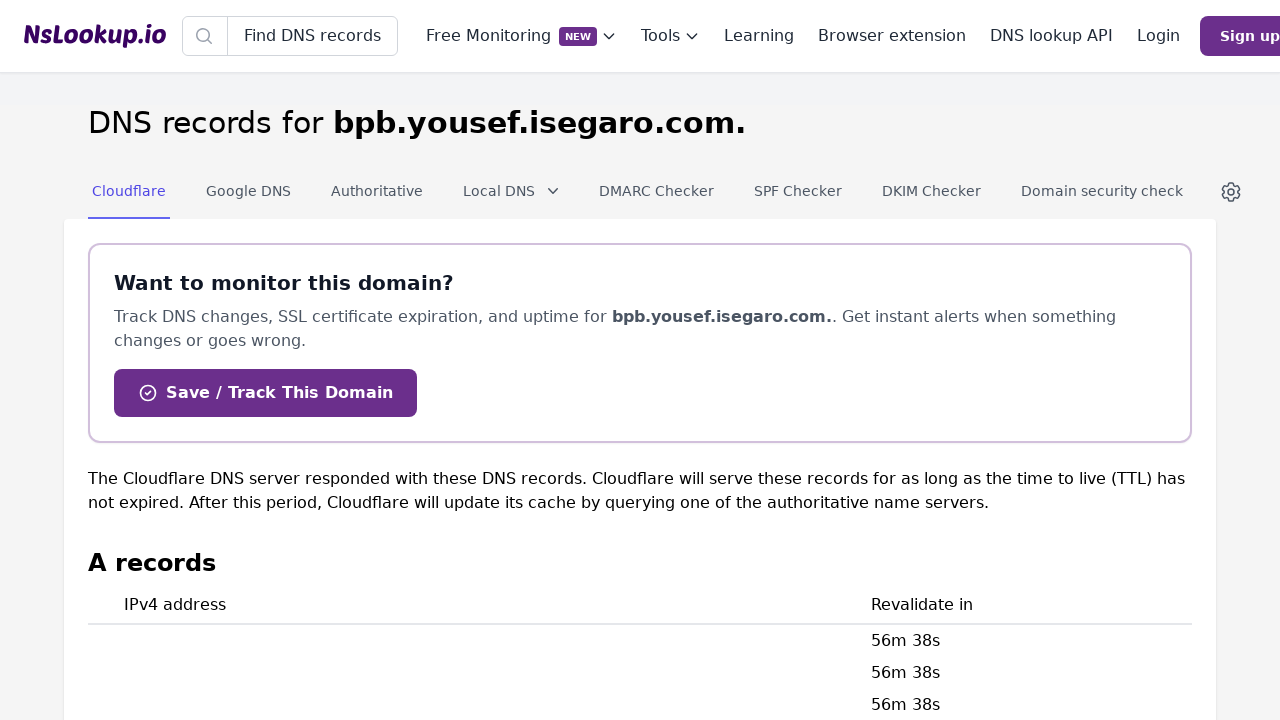

DNS record section headers loaded
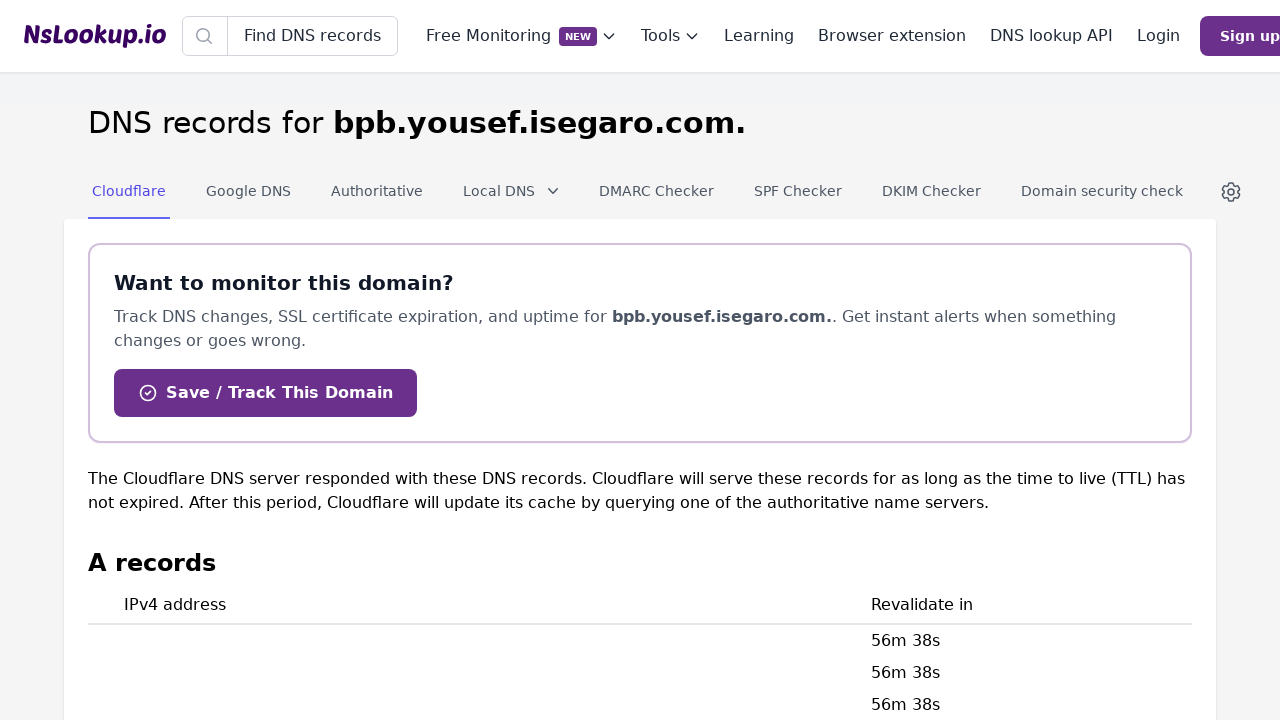

DNS records table rendered
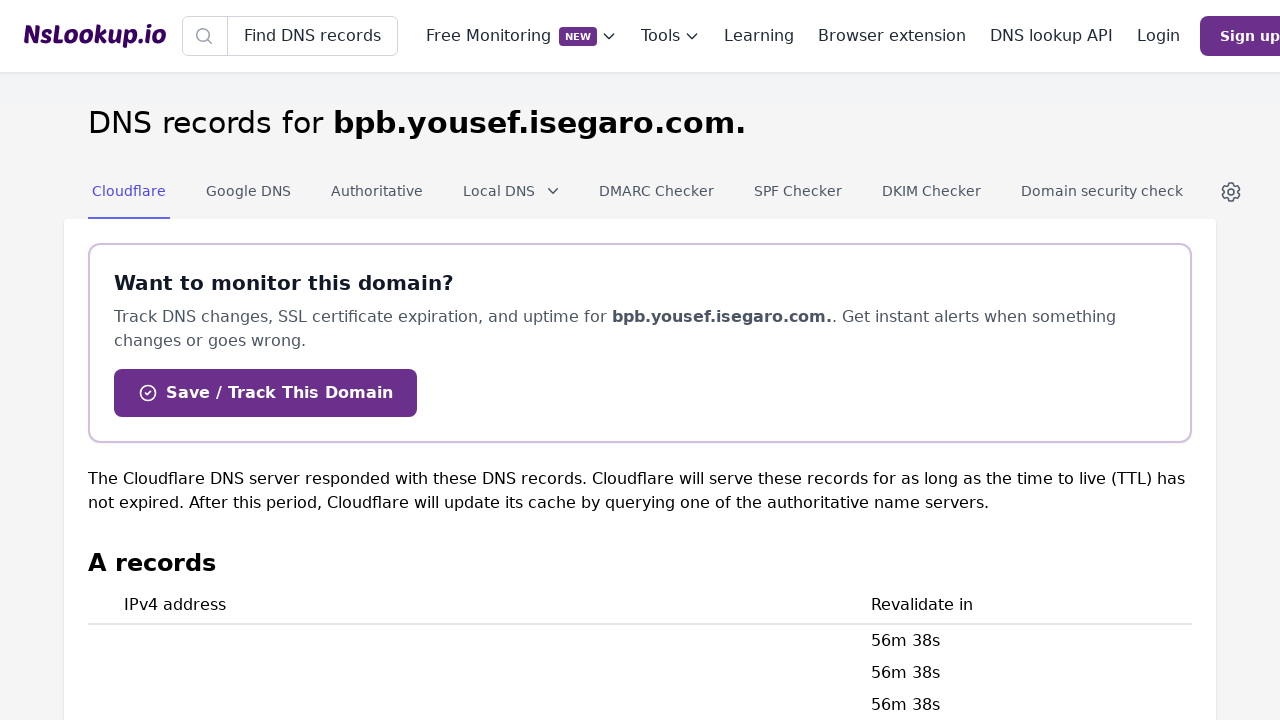

Scrolled down 400px to view more content
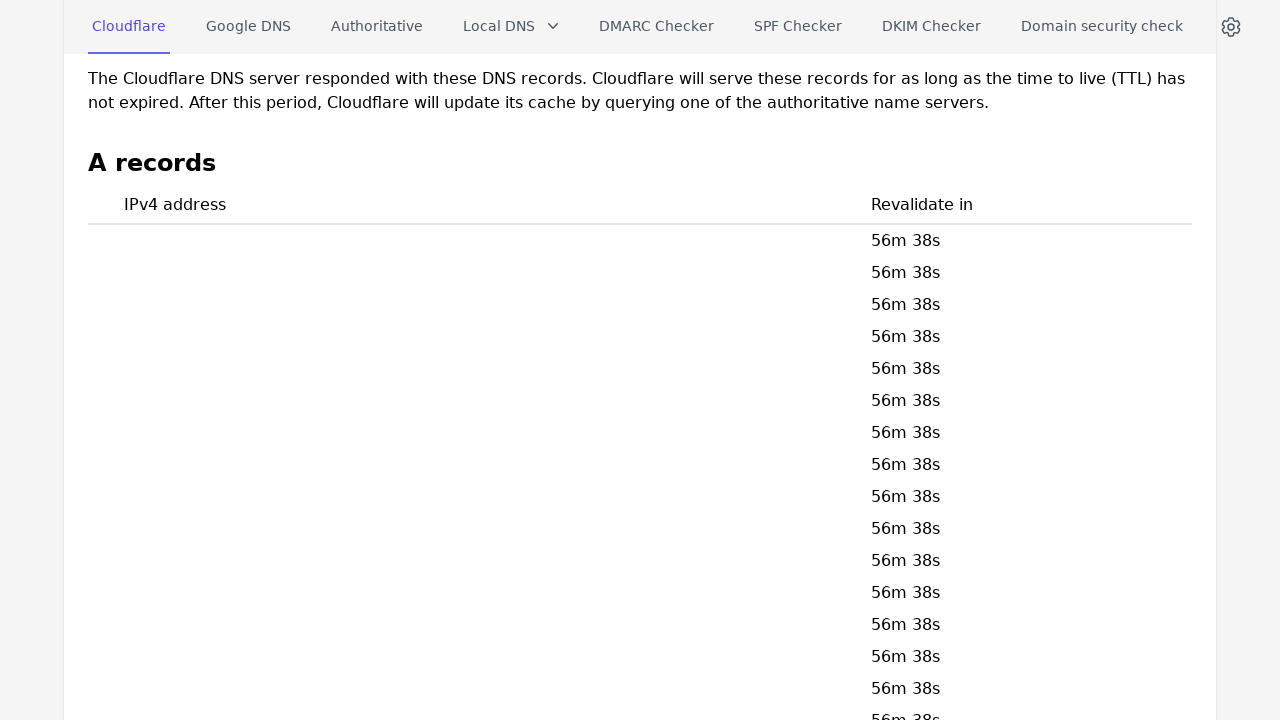

Content stabilized after 2 second wait
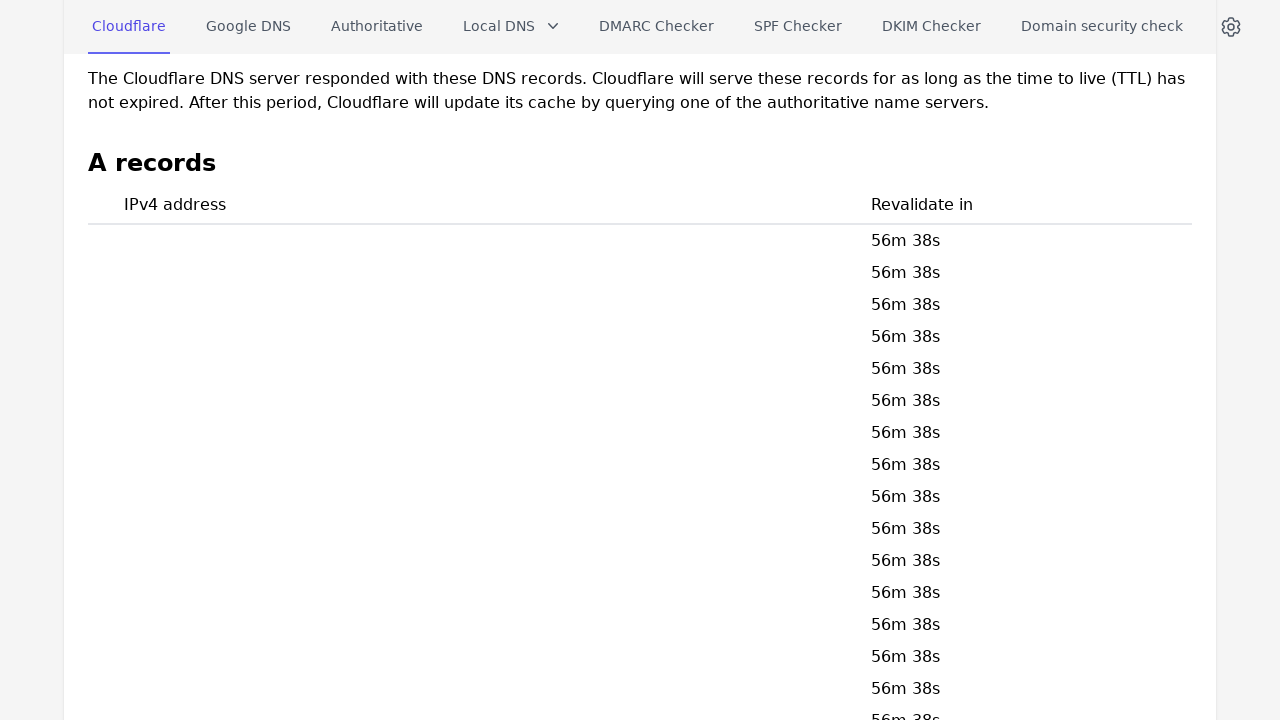

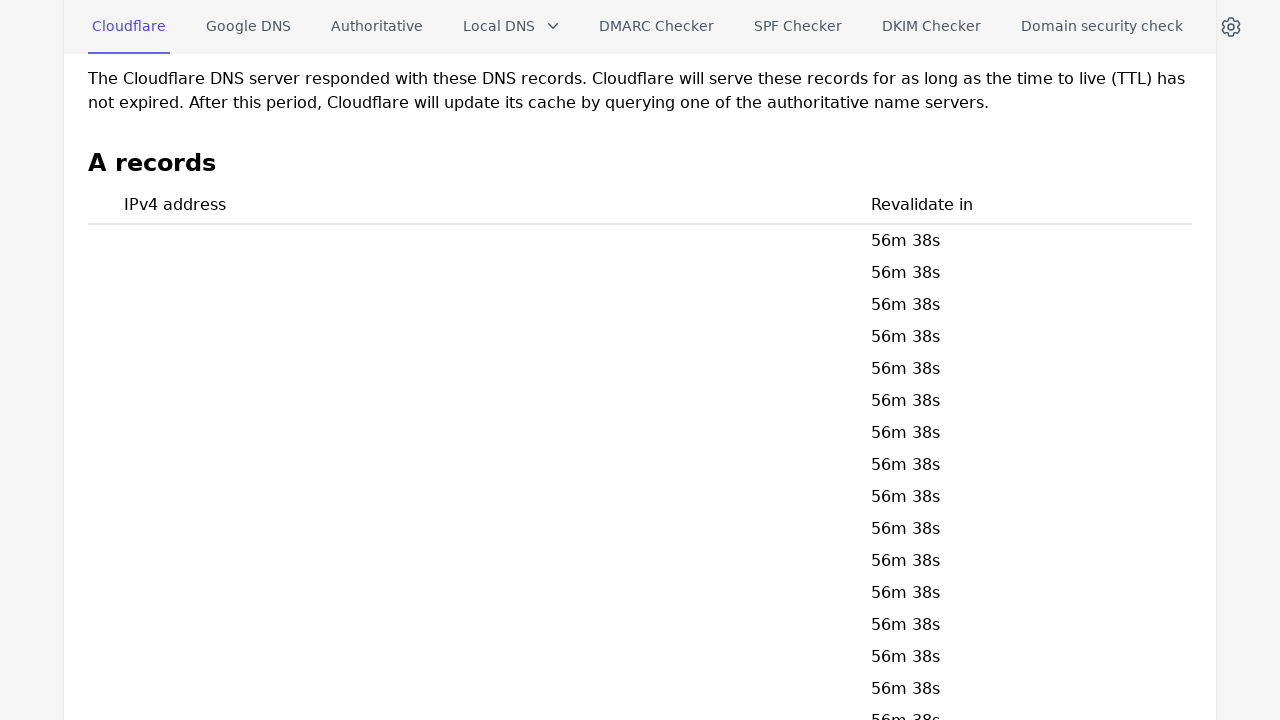